Tests dynamic loading functionality by clicking a button and verifying that "Hello World!" text appears after loading

Starting URL: https://the-internet.herokuapp.com/dynamic_loading/1

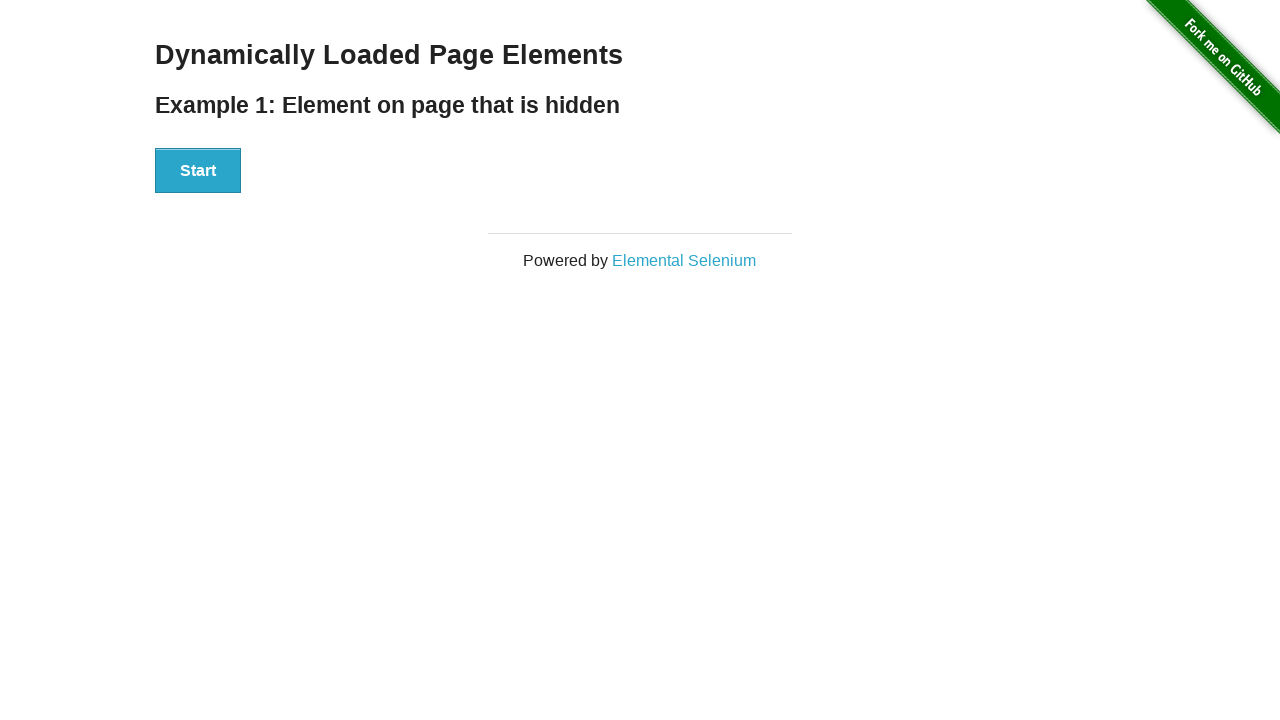

Clicked start button to trigger dynamic loading at (198, 171) on #start > button
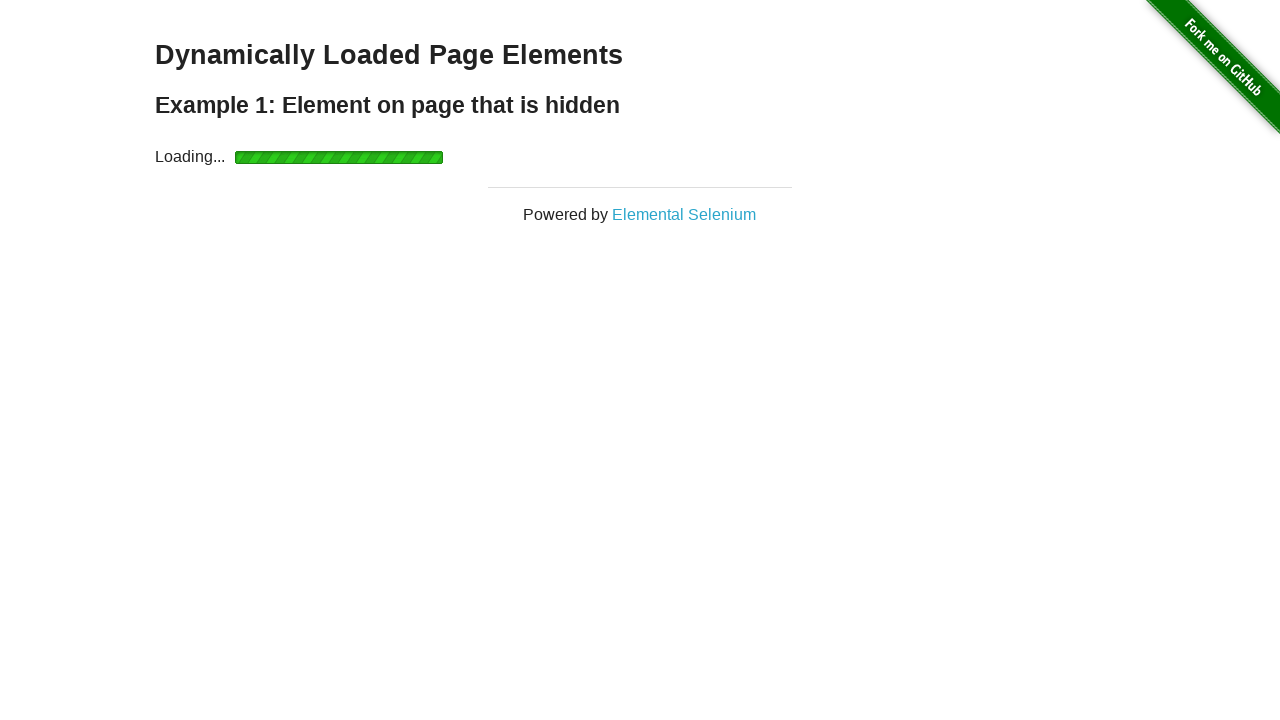

Waited for 'Hello World!' text to appear after loading
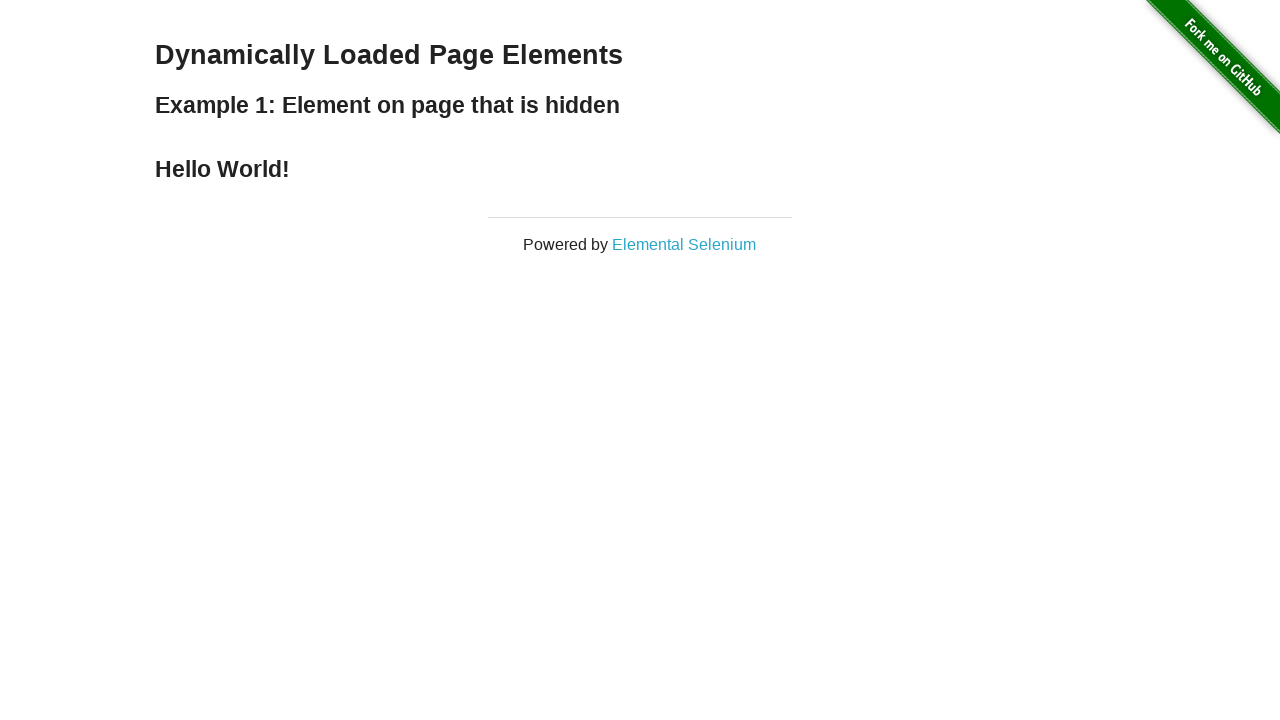

Located 'Hello World!' element
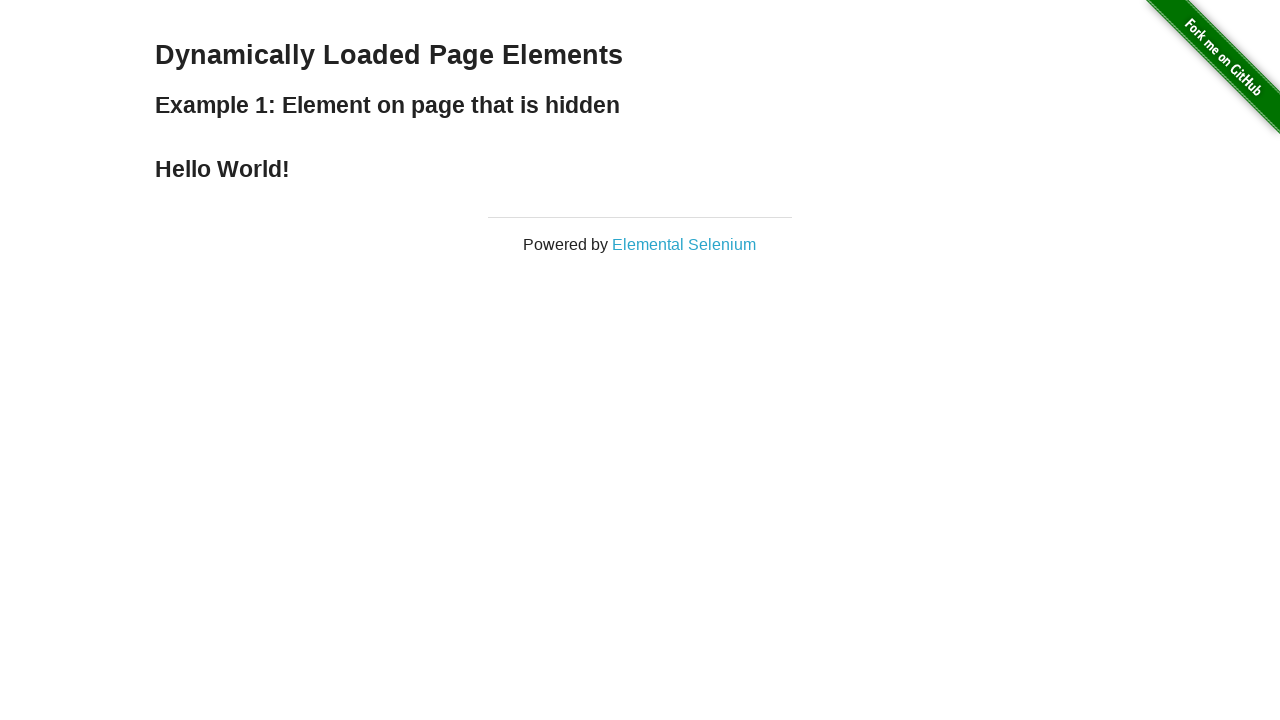

Verified 'Hello World!' text content is correct
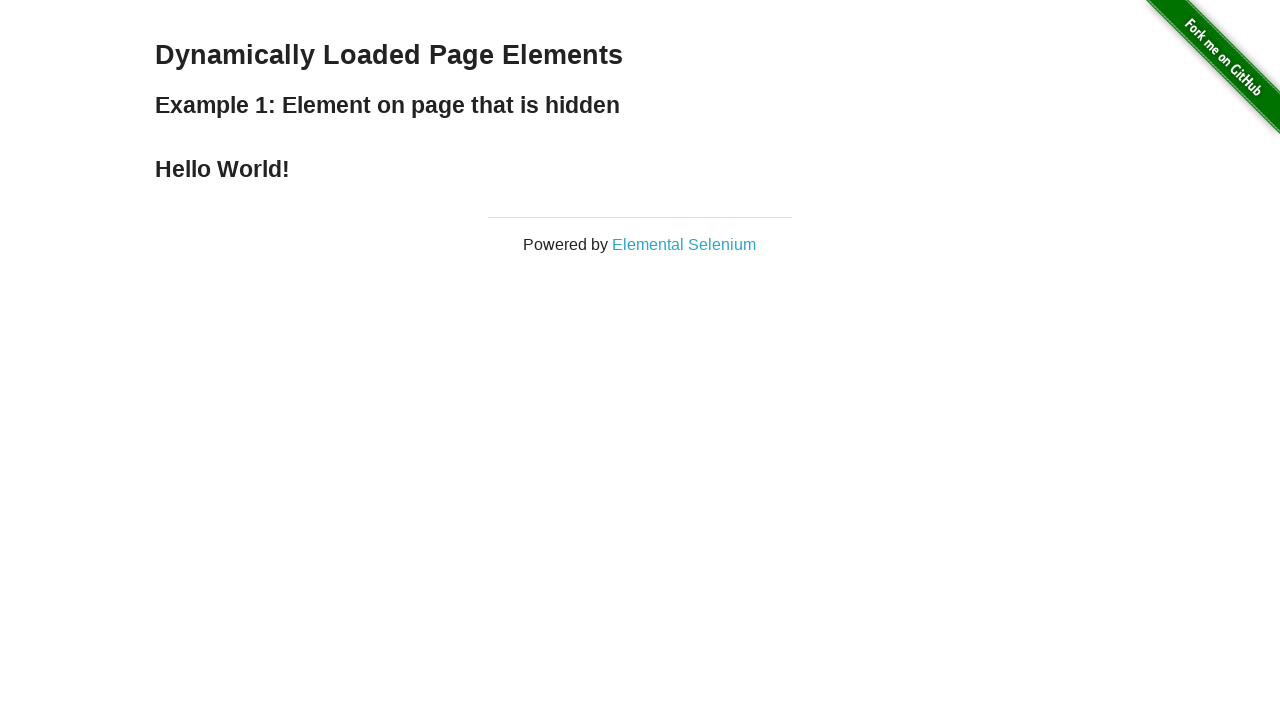

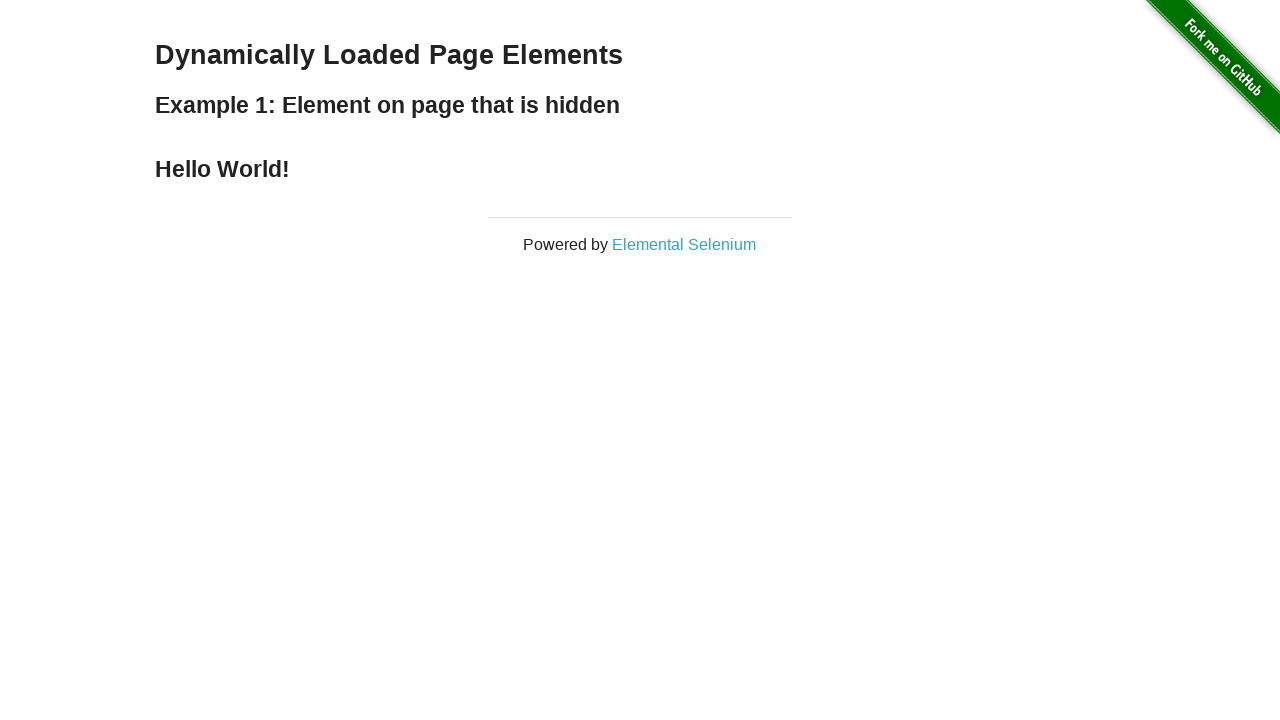